Tests the login page by clicking the login button without entering credentials, likely to verify form validation behavior

Starting URL: https://www.saucedemo.com/

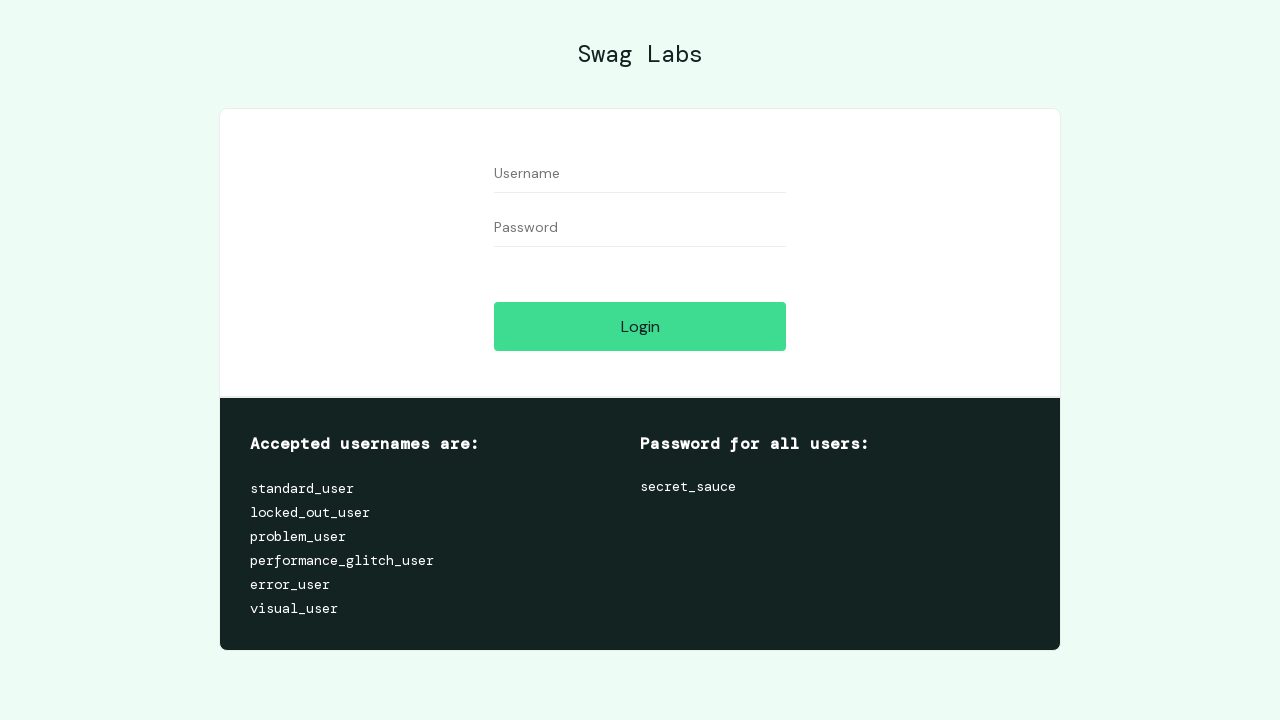

Navigated to Sauce Demo login page
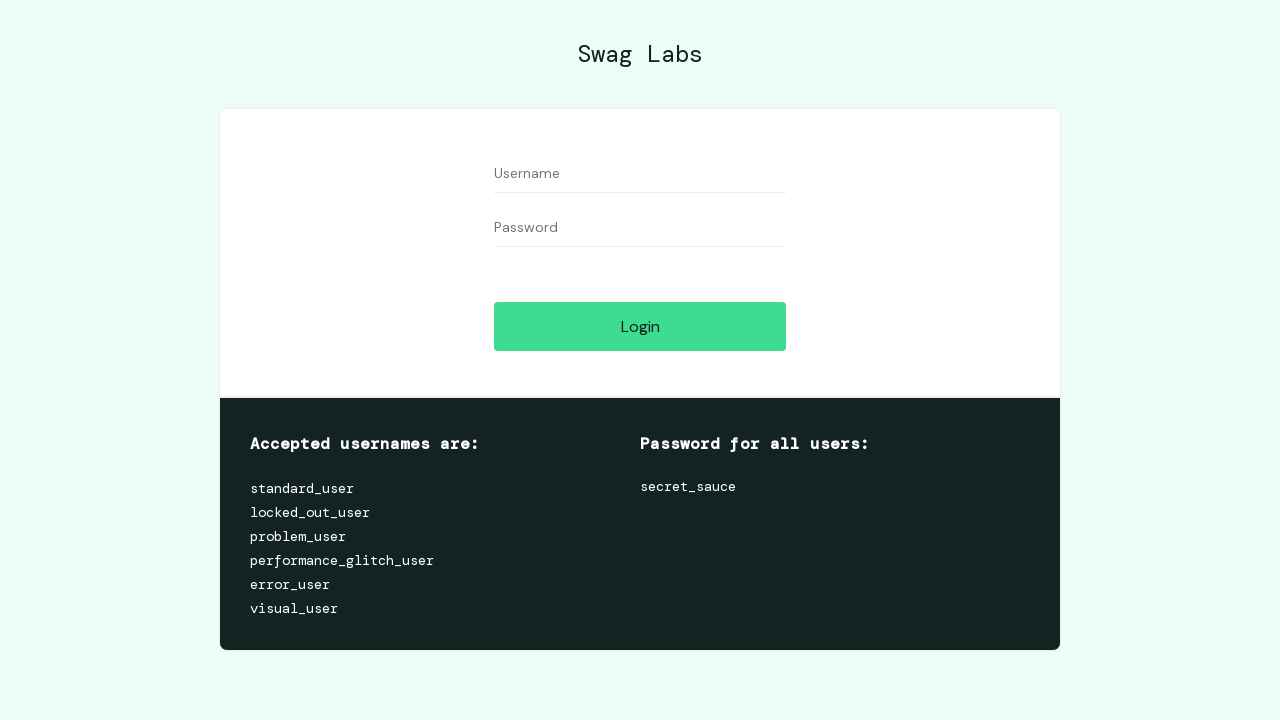

Clicked login button without entering credentials to test form validation at (640, 326) on [data-test='login-button']
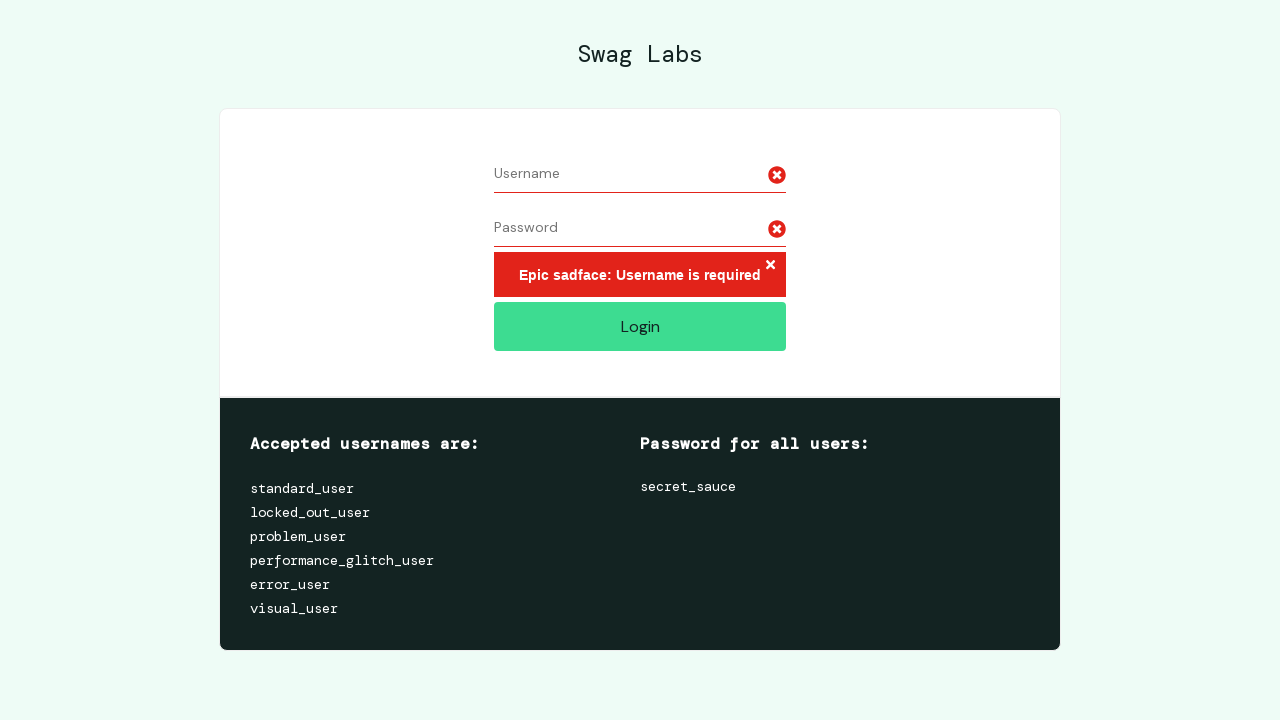

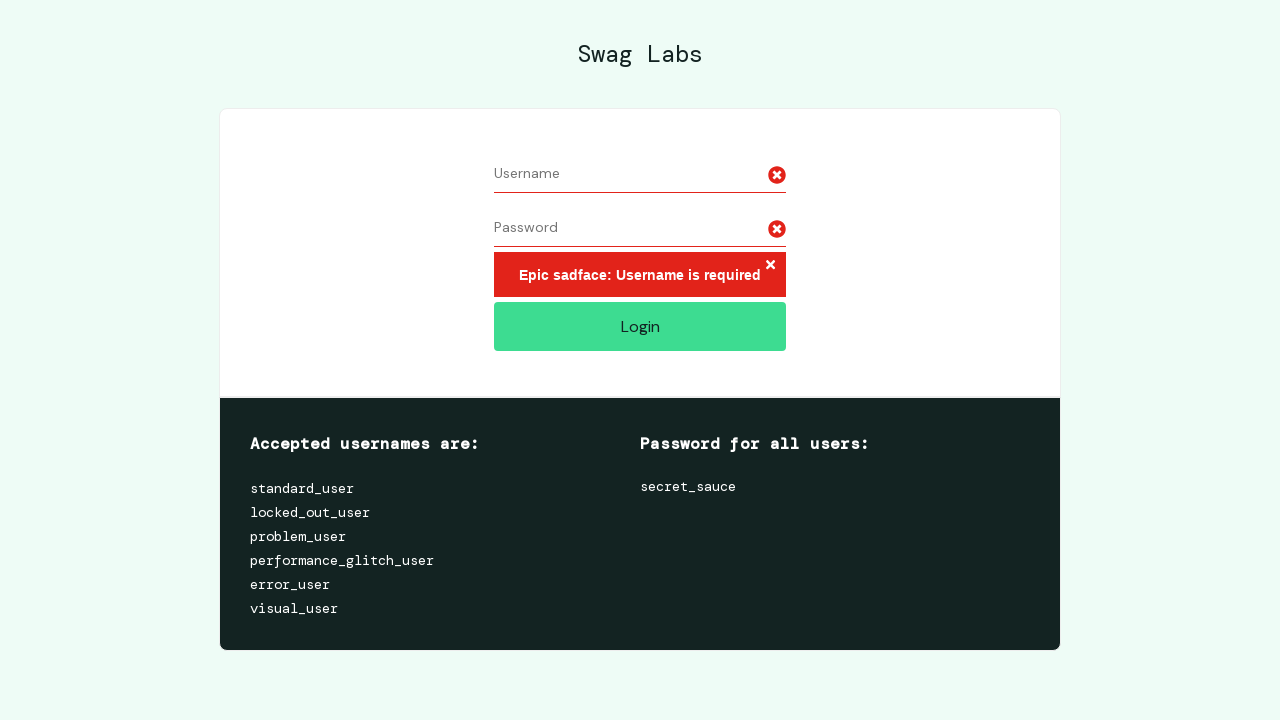